Navigates to Rahul Shetty Academy website and retrieves the page title and current URL

Starting URL: https://rahulshettyacademy.com/

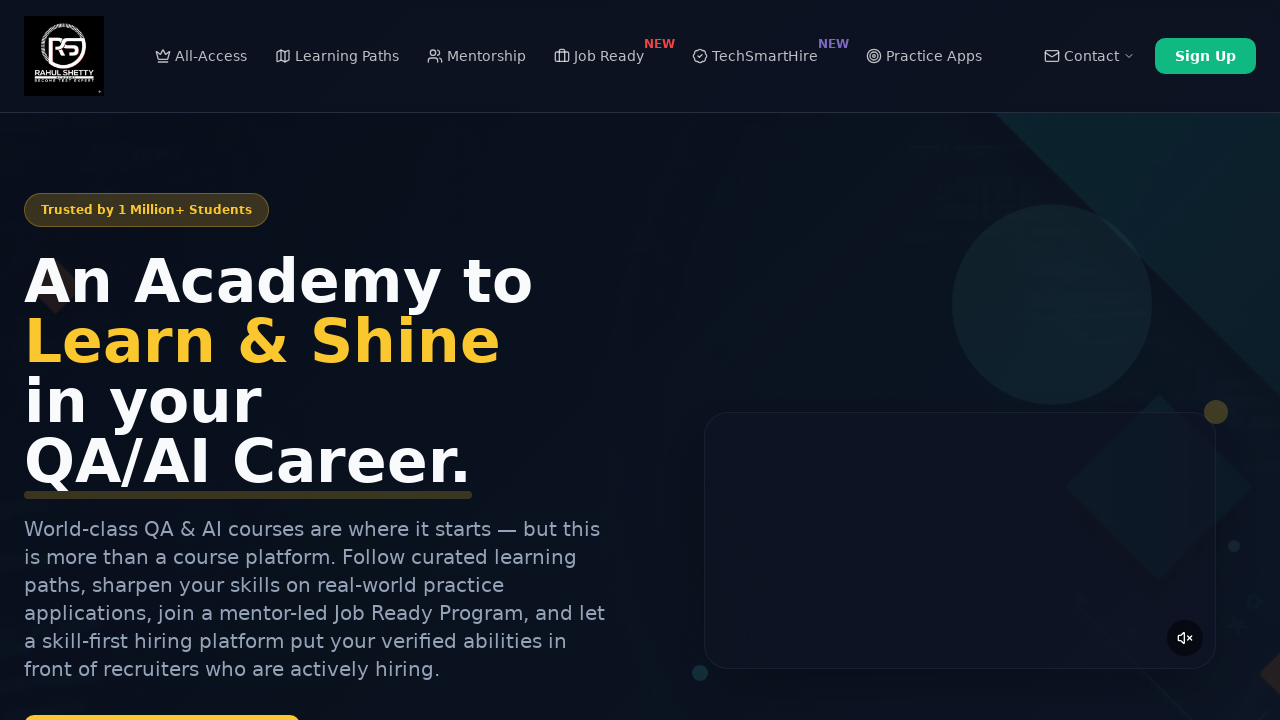

Navigated to Rahul Shetty Academy website
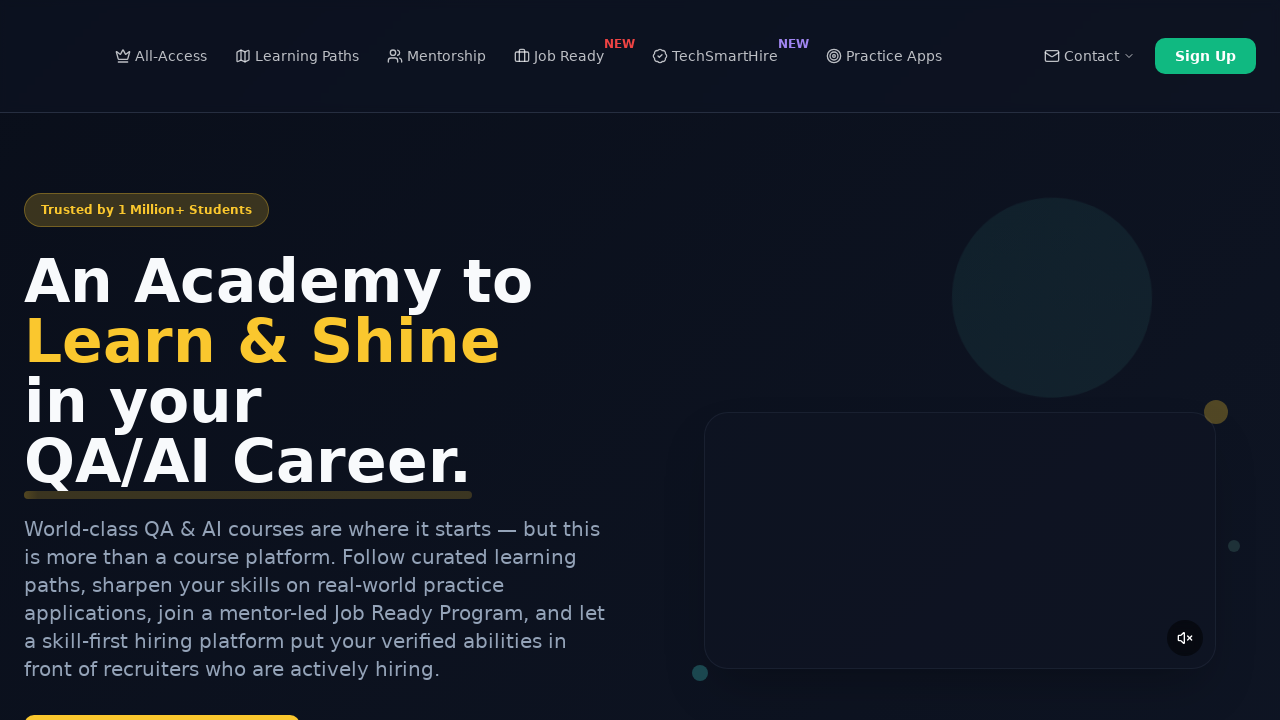

Retrieved page title
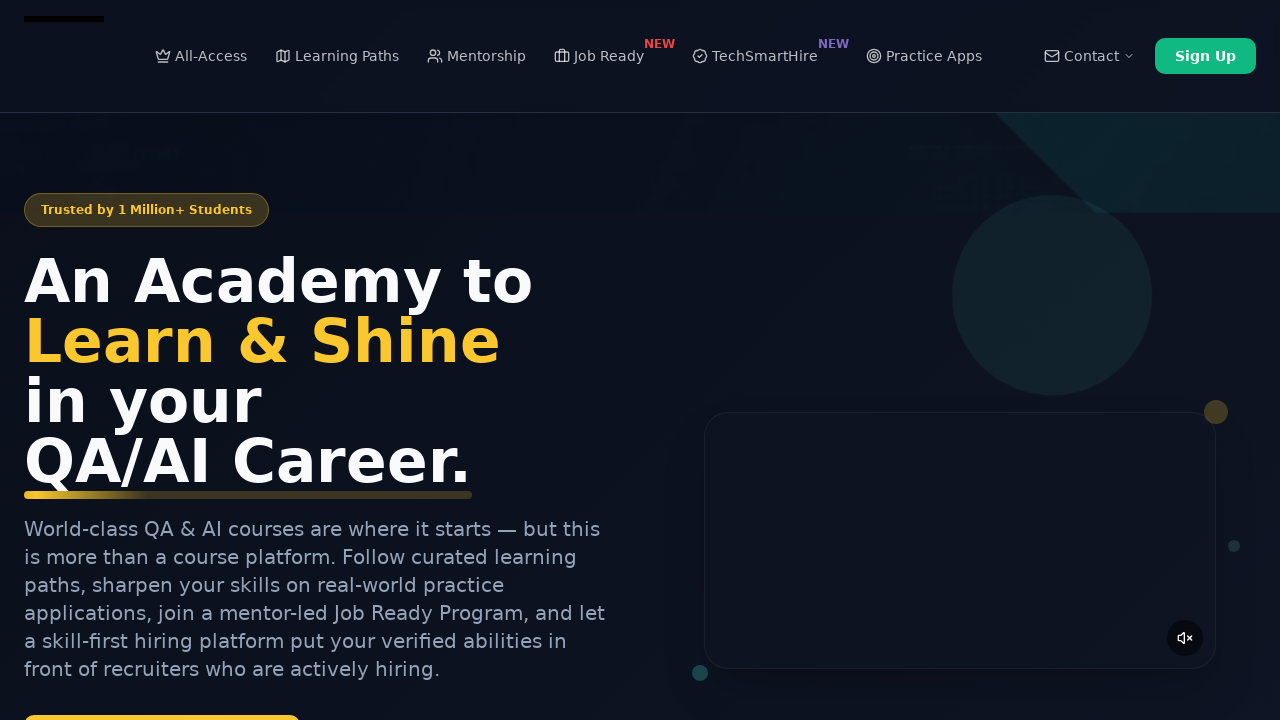

Retrieved current URL
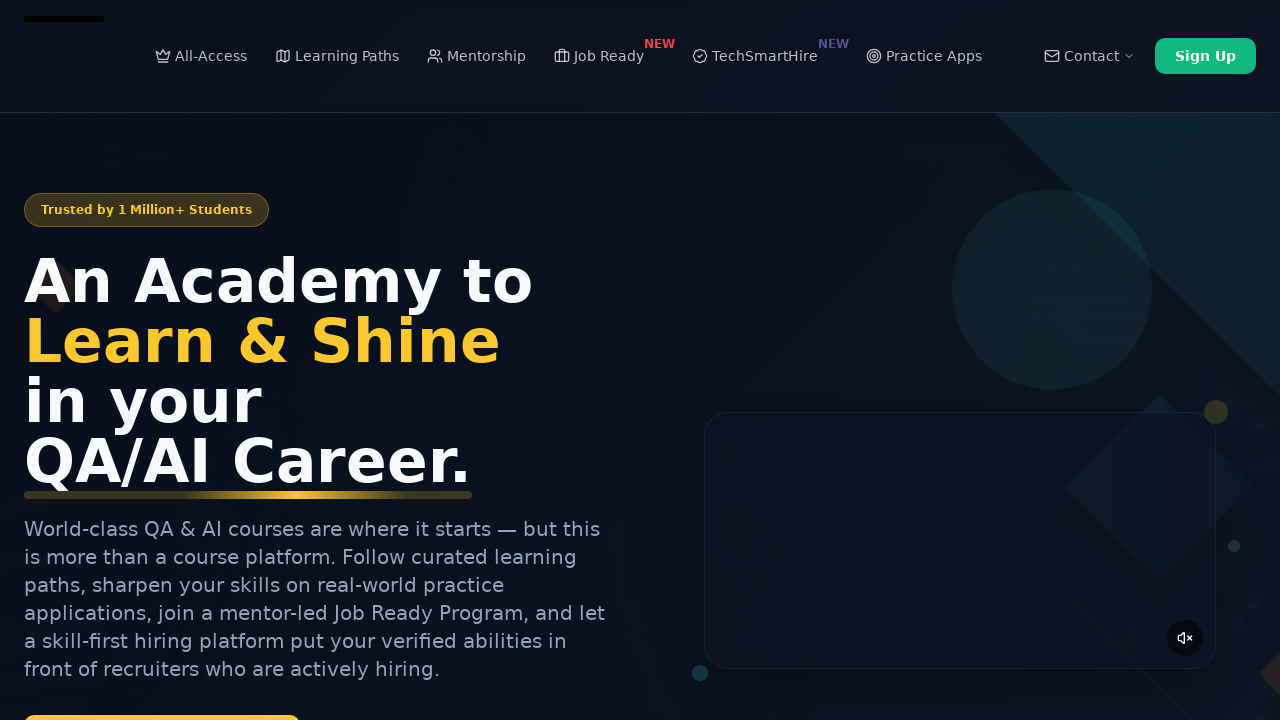

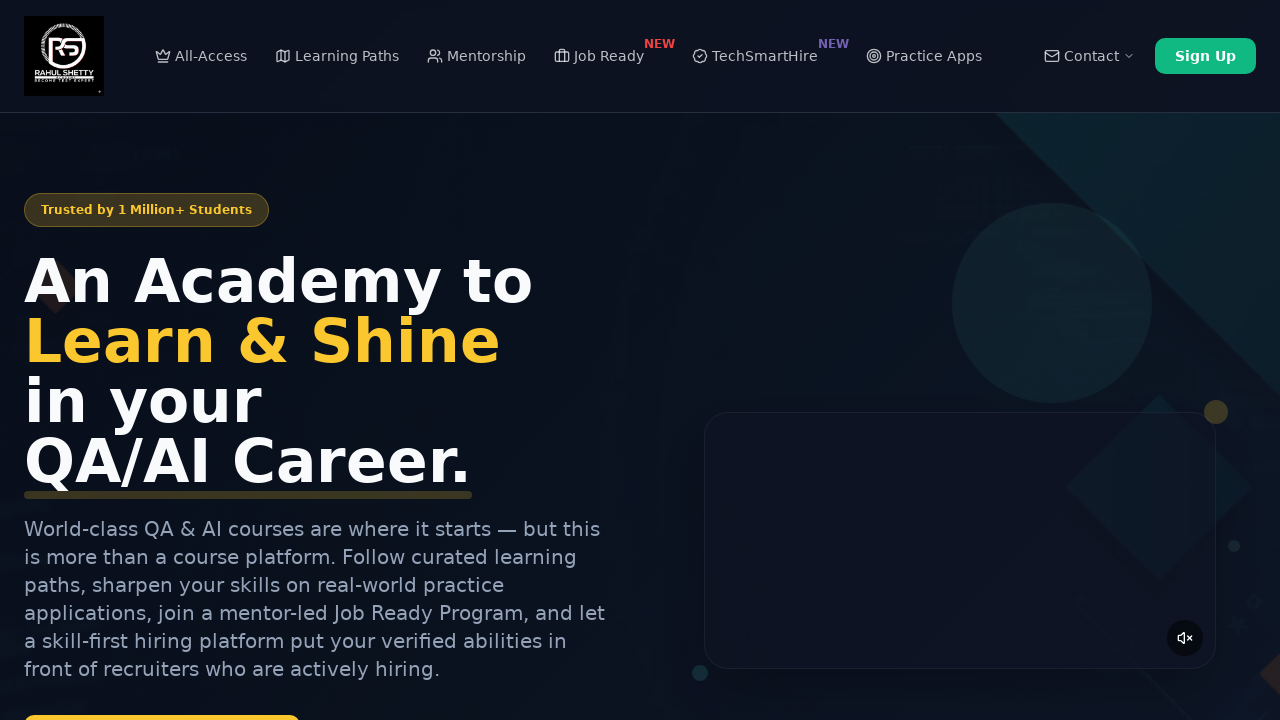